Tests that the Mount Sinai Health System homepage loads correctly by verifying the page title matches the expected value

Starting URL: https://www.mountsinai.org/

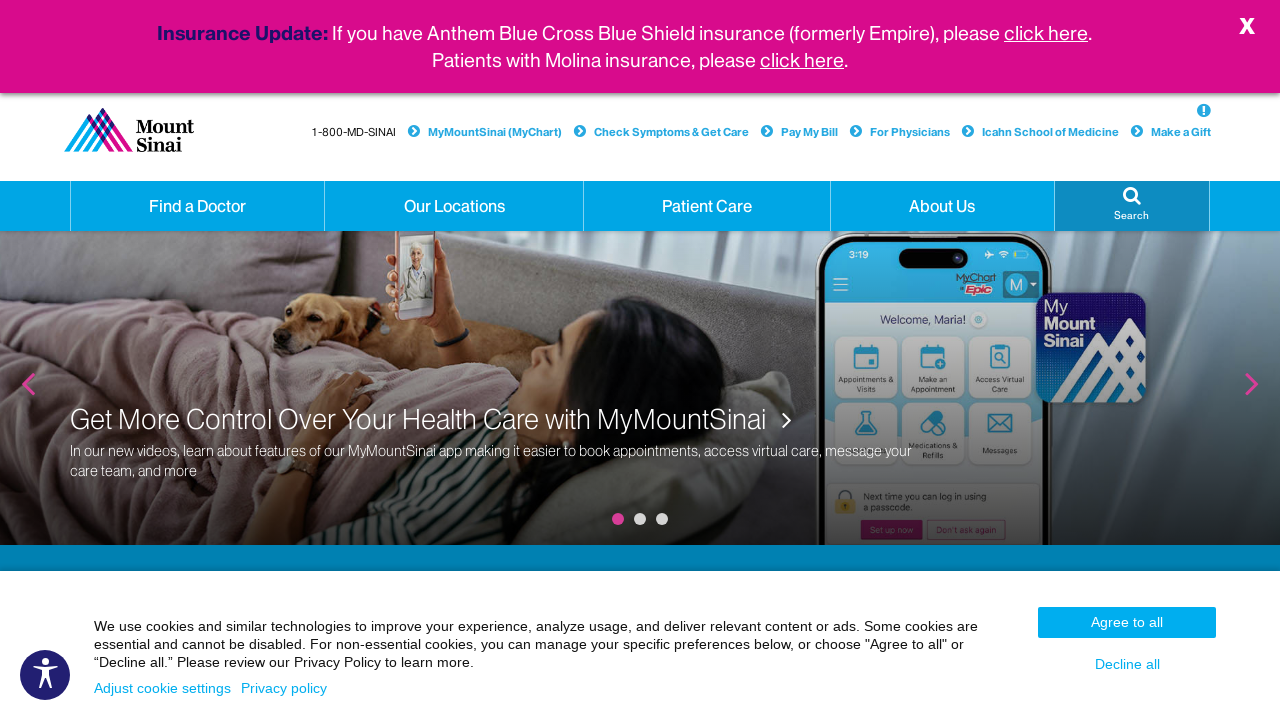

Navigated to Mount Sinai Health System homepage
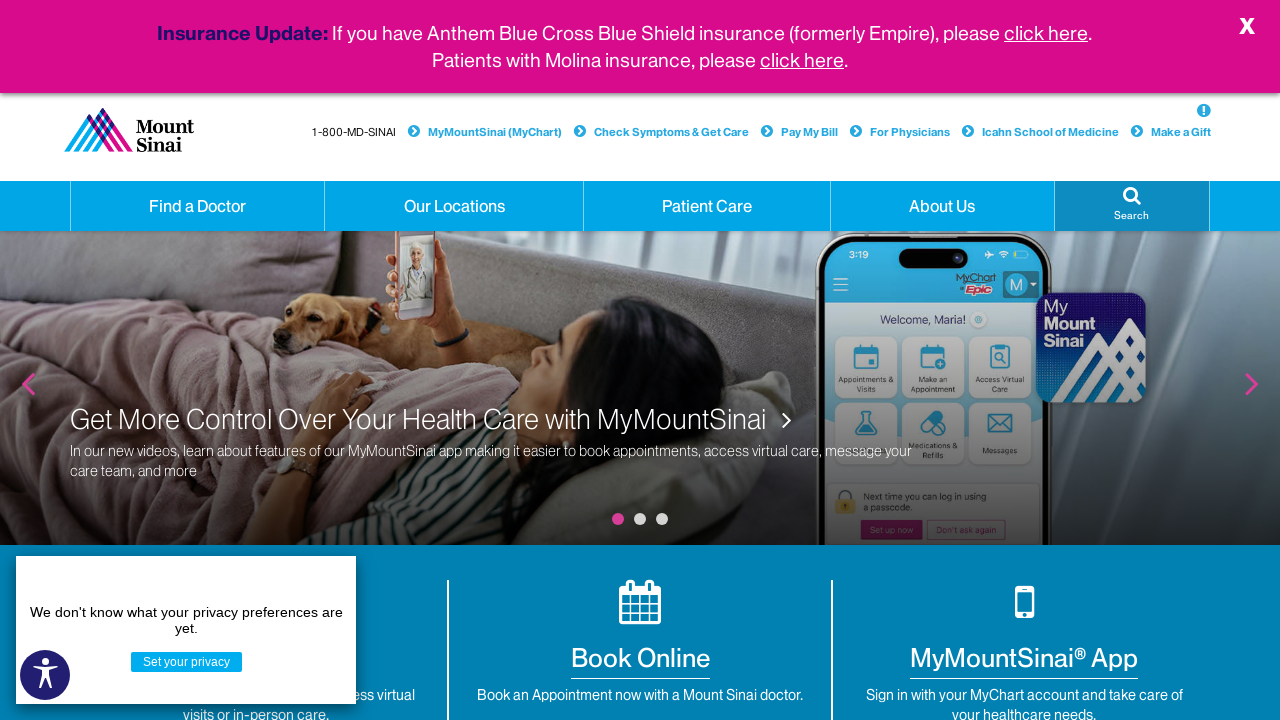

Set expected page title
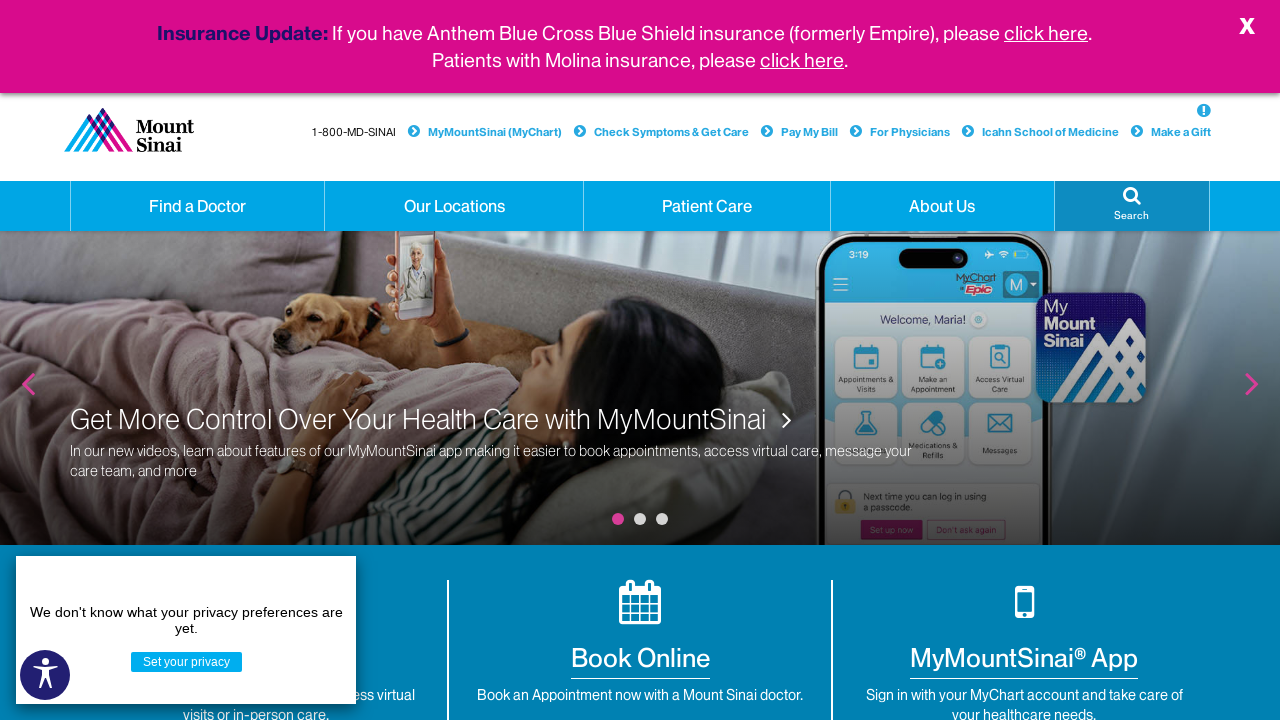

Retrieved actual page title
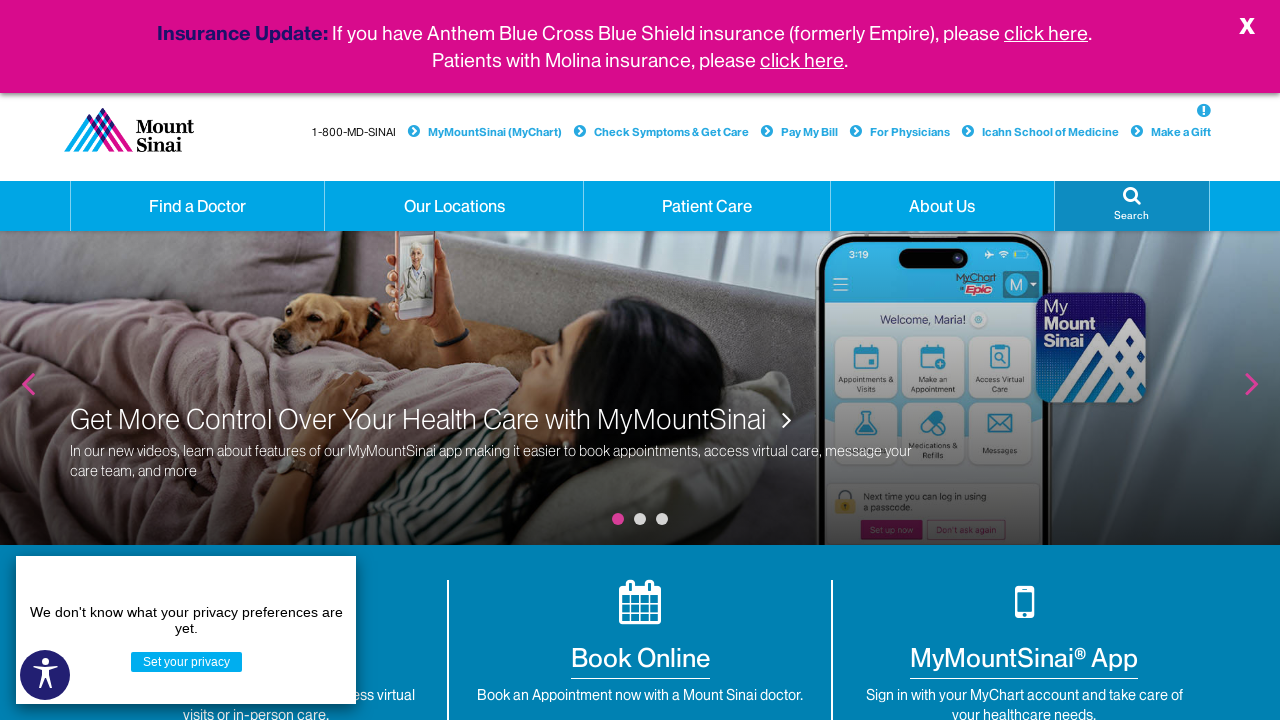

Printed page title: Mount Sinai Health System - New York City | Mount Sinai - New York
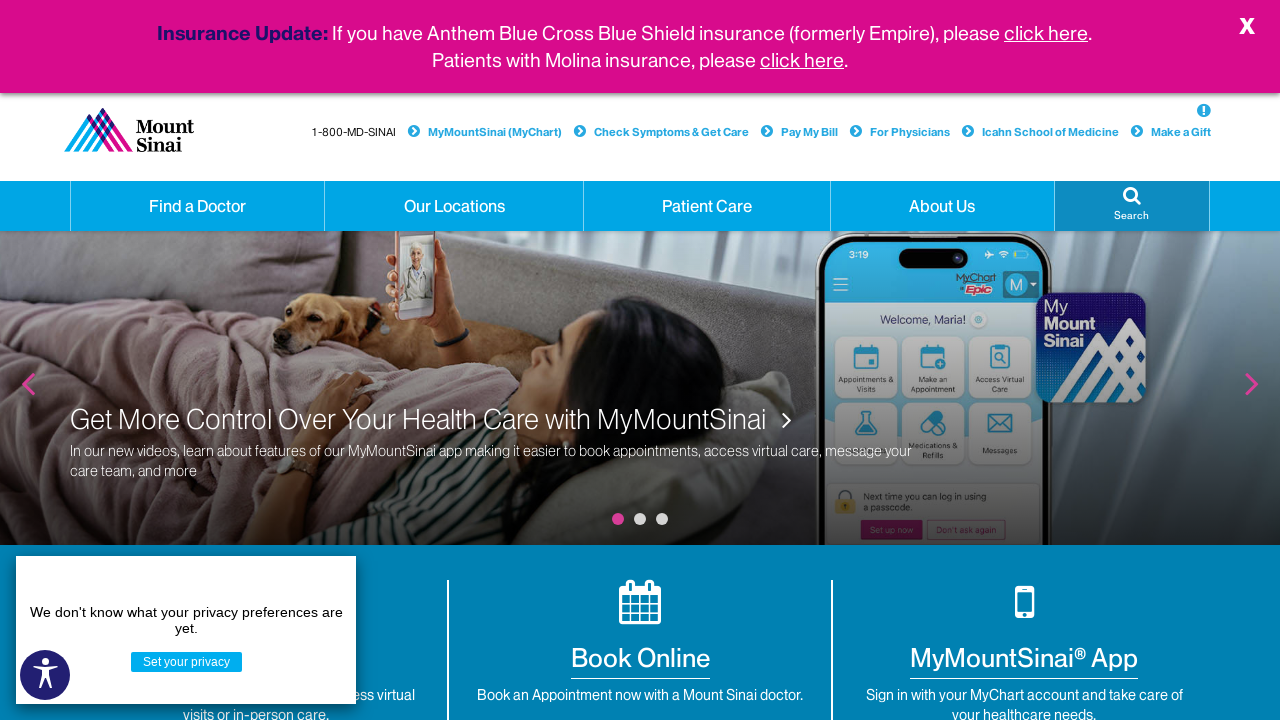

Verified page title matches expected value
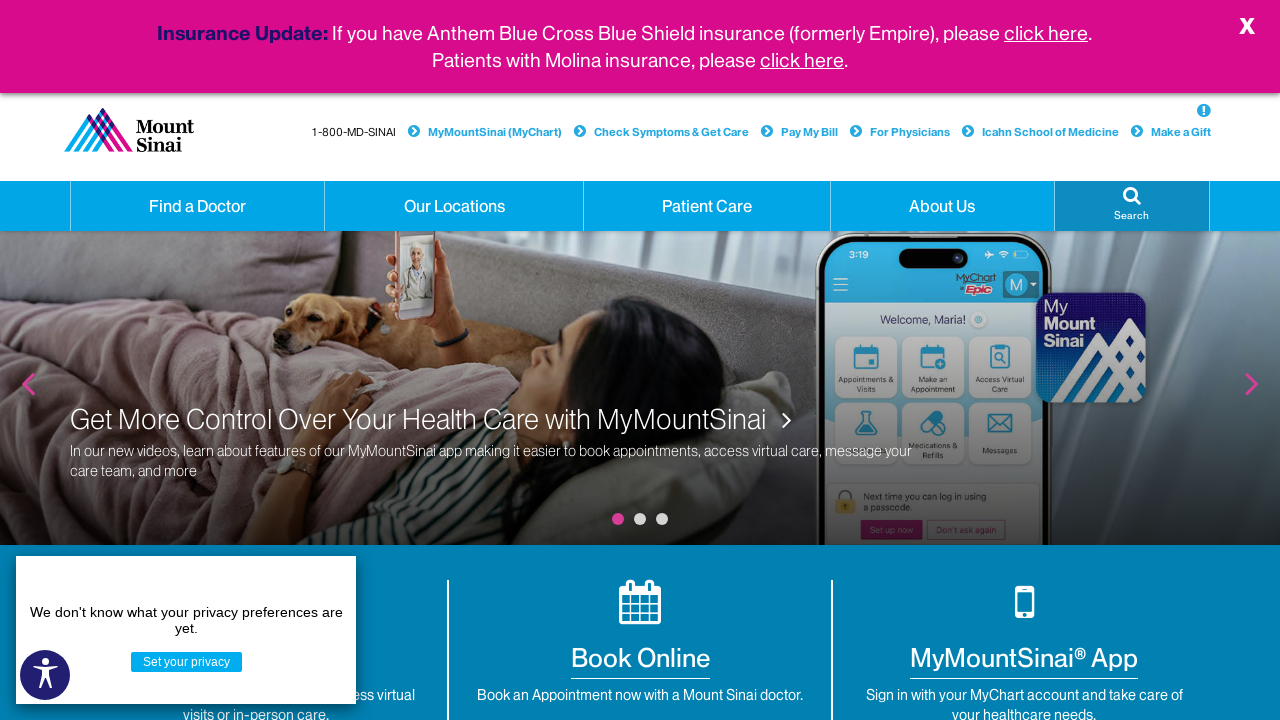

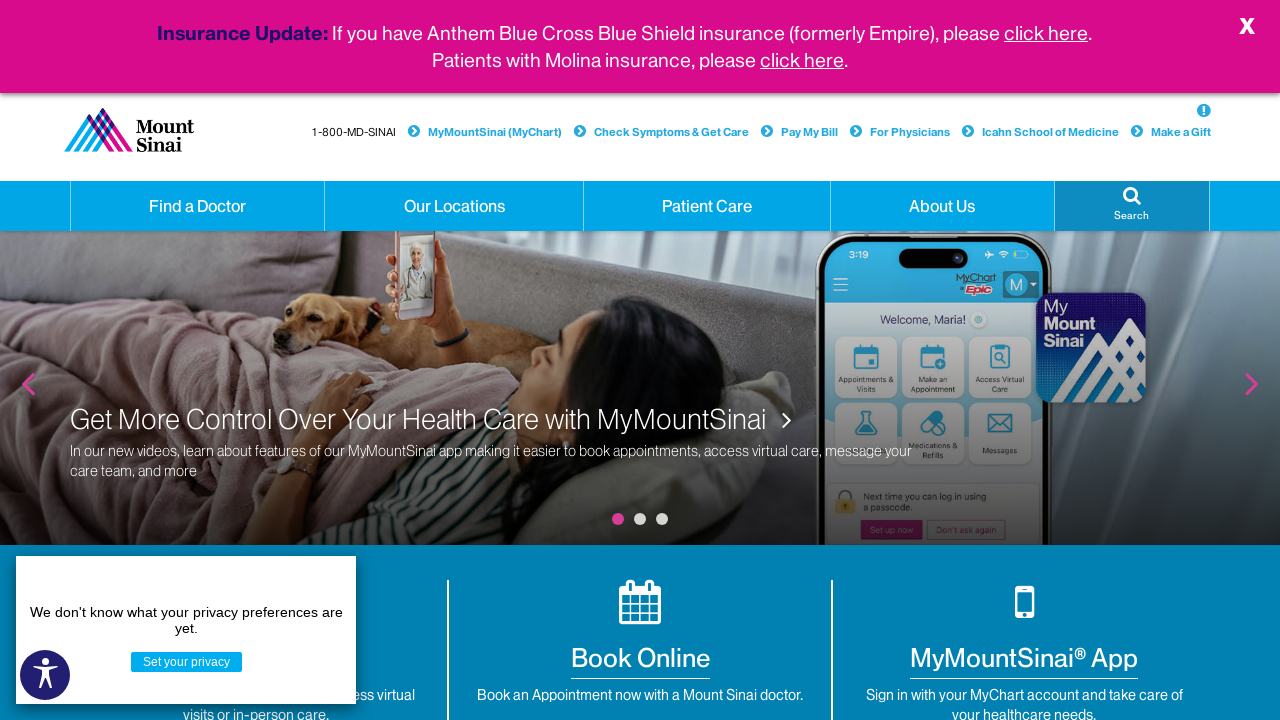